Tests navigation through Aptos blockchain validator listing by scrolling to load all validators, clicking on individual validator rows to view details, and navigating back to the main list.

Starting URL: https://explorer.aptoslabs.com/validators/delegation?network=mainnet

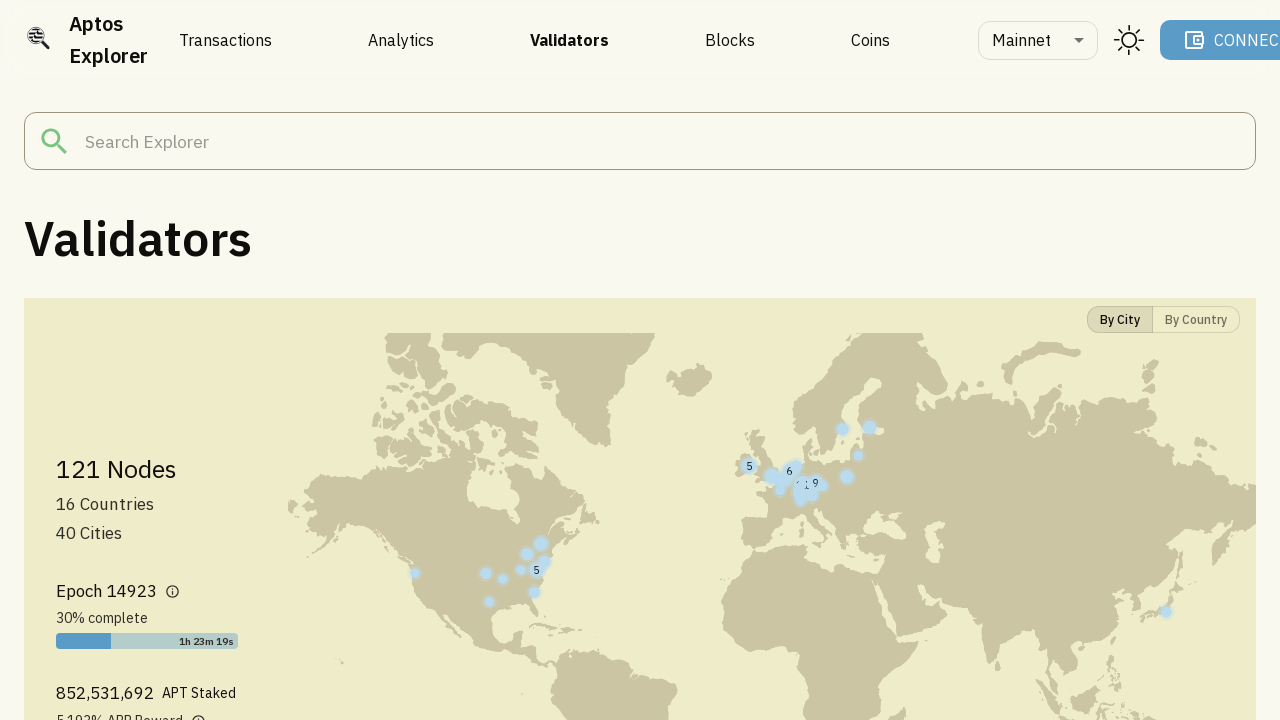

Validator table loaded on Aptos explorer
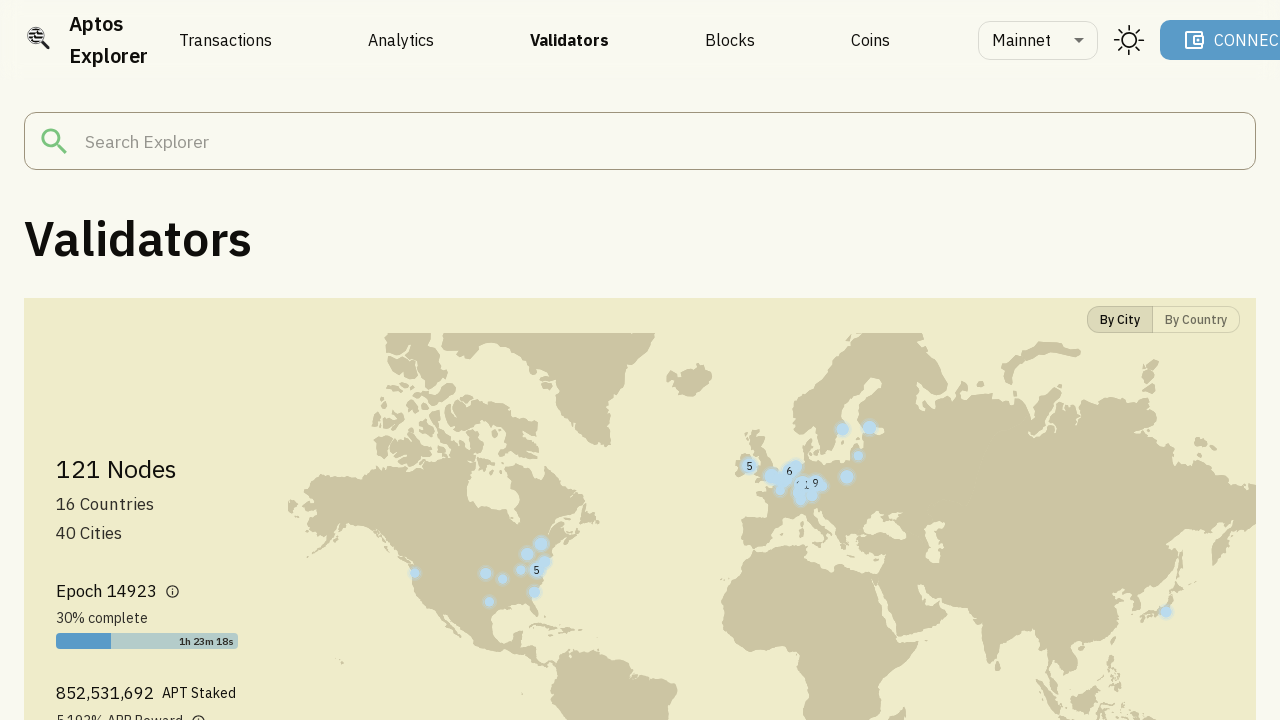

Scrolled to bottom of validator list
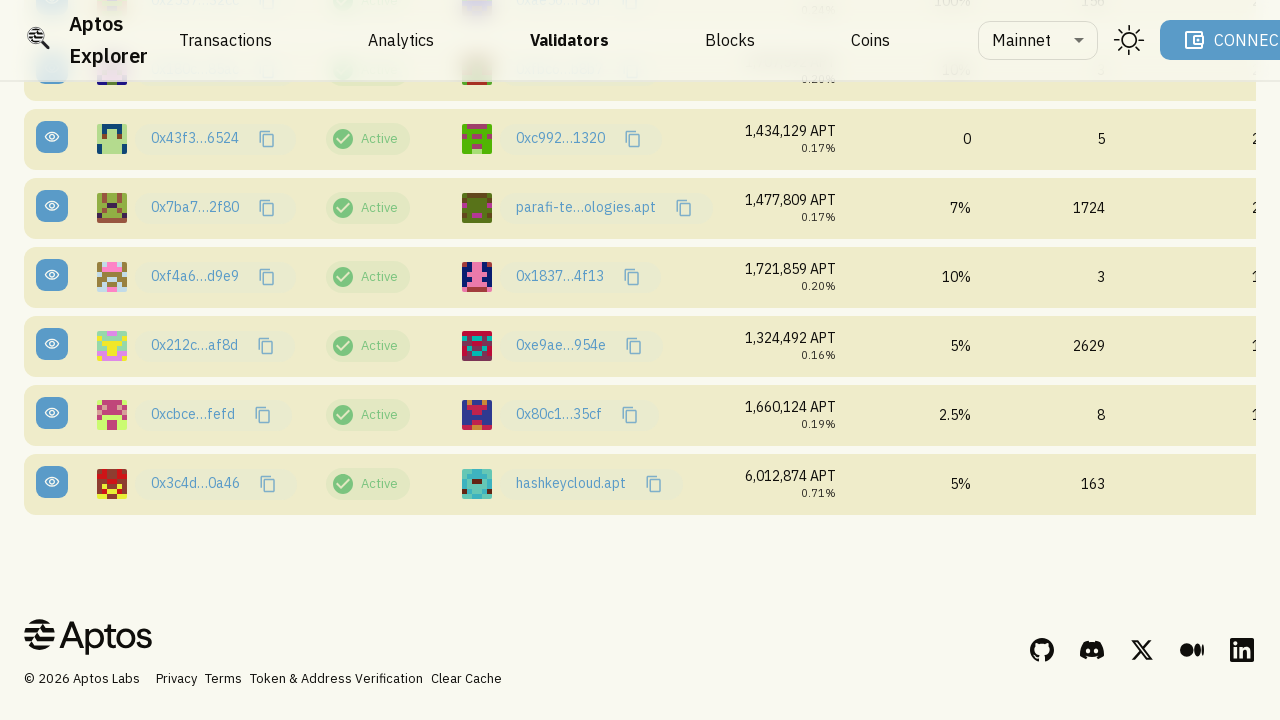

Waited 3 seconds for new validators to load
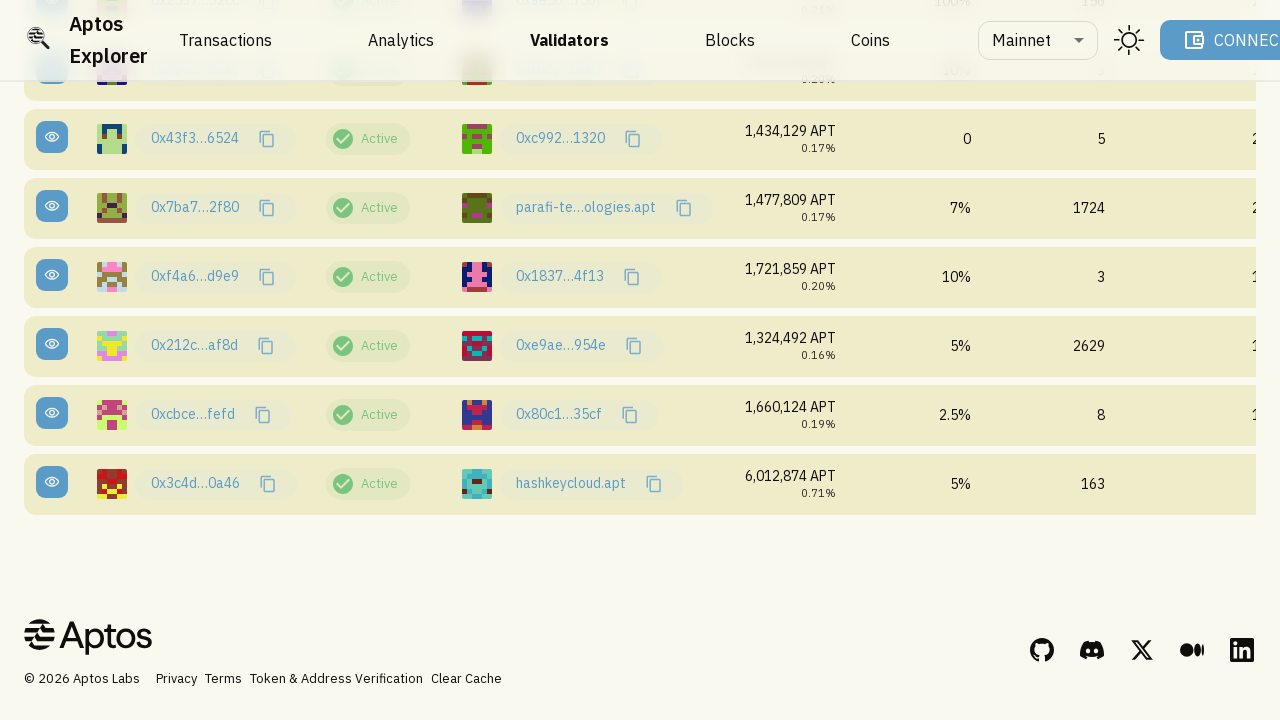

Scrolled to bottom of validator list
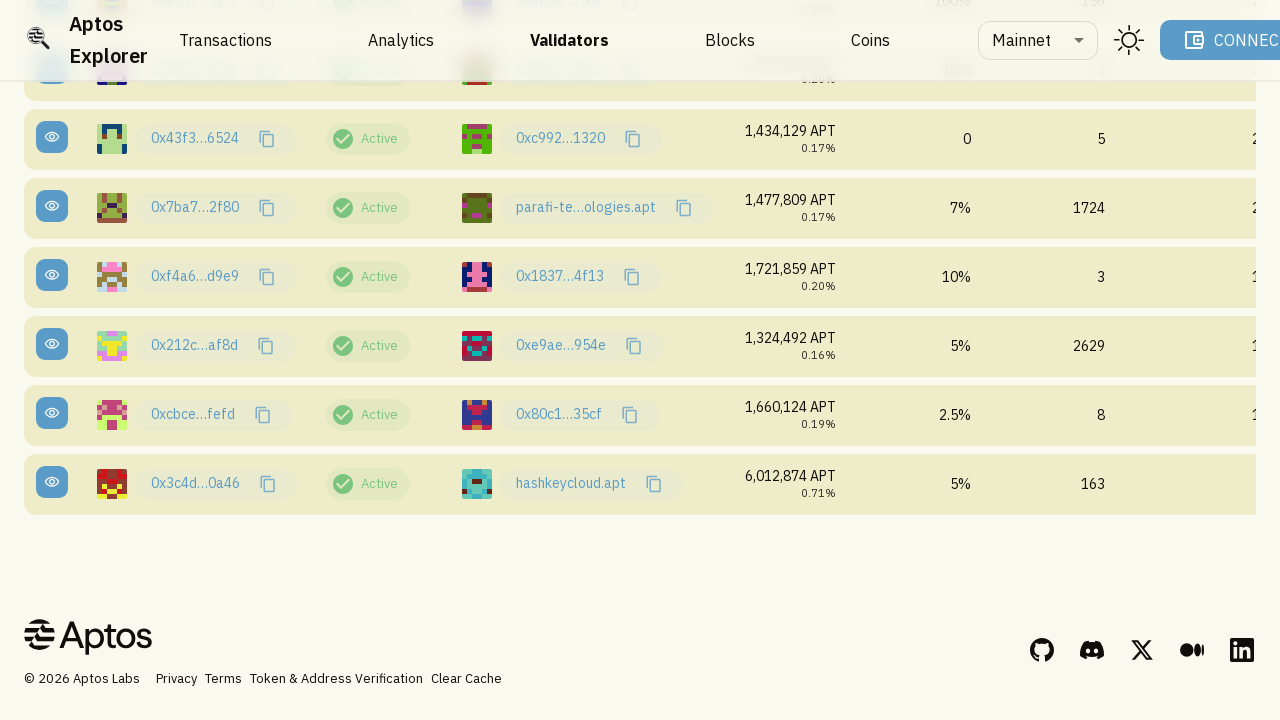

Waited 3 seconds for new validators to load
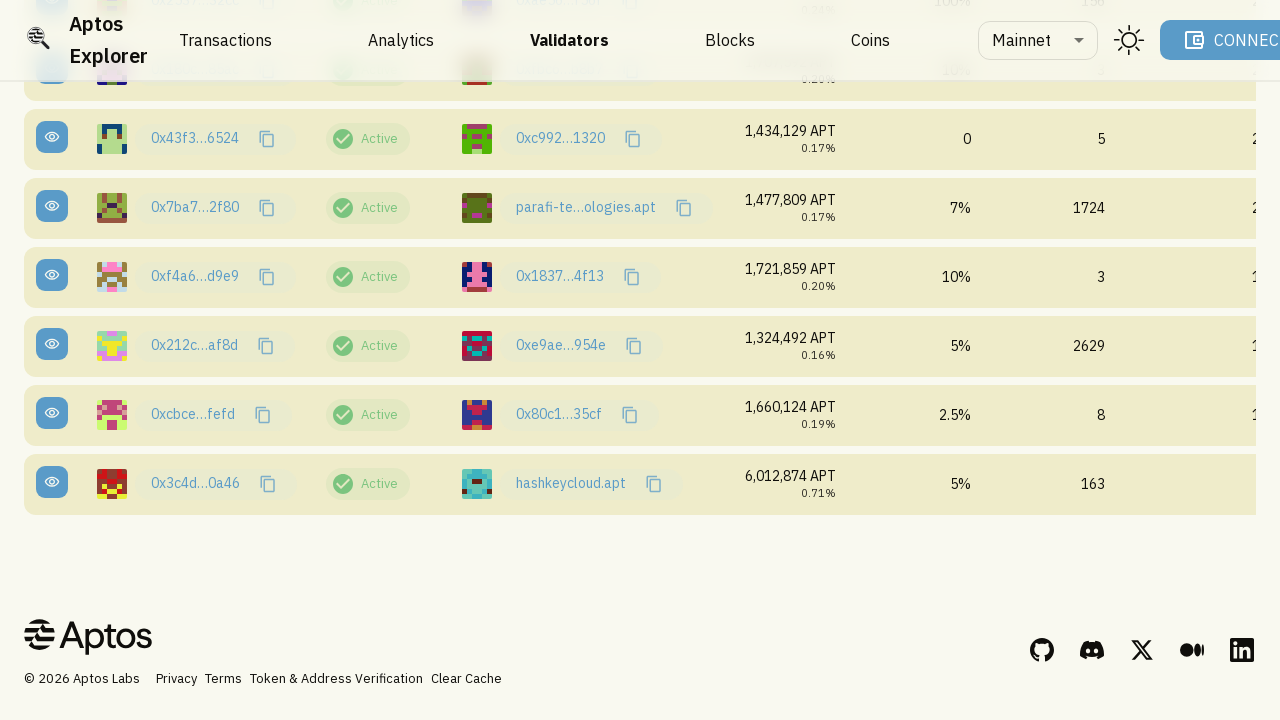

Reached end of validator list - no more validators to load
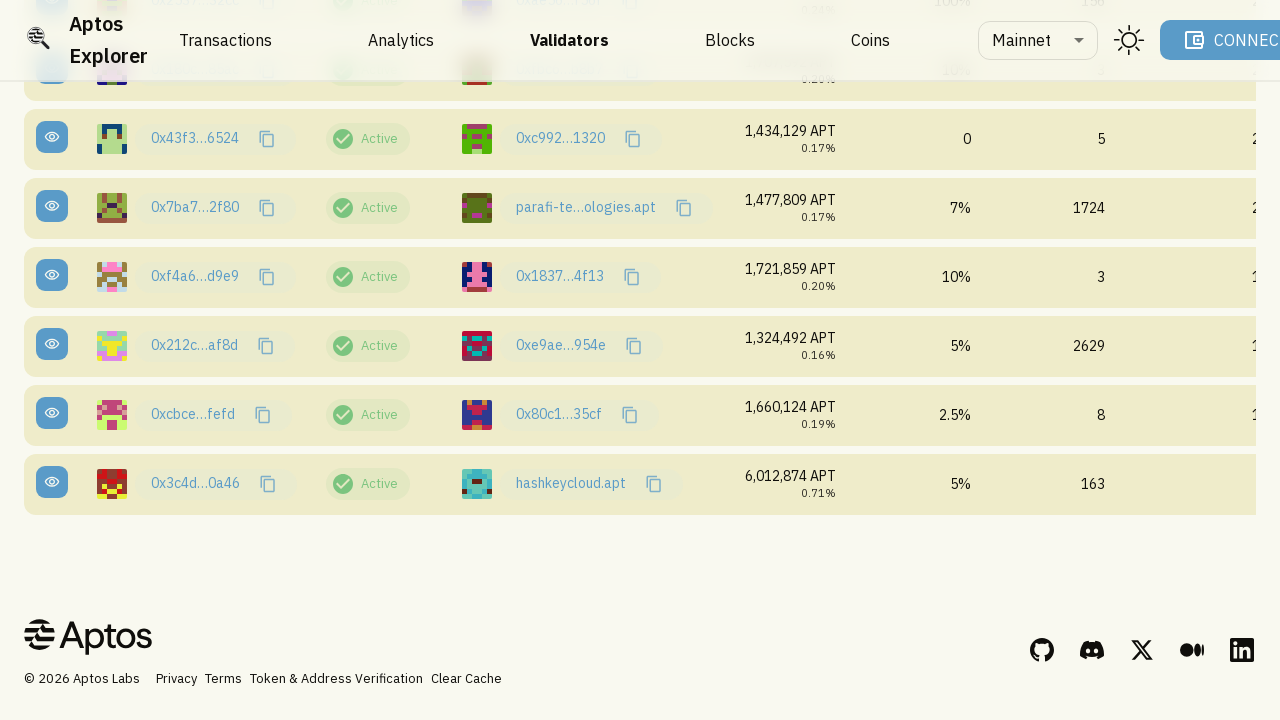

Found 0 validator rows in the table
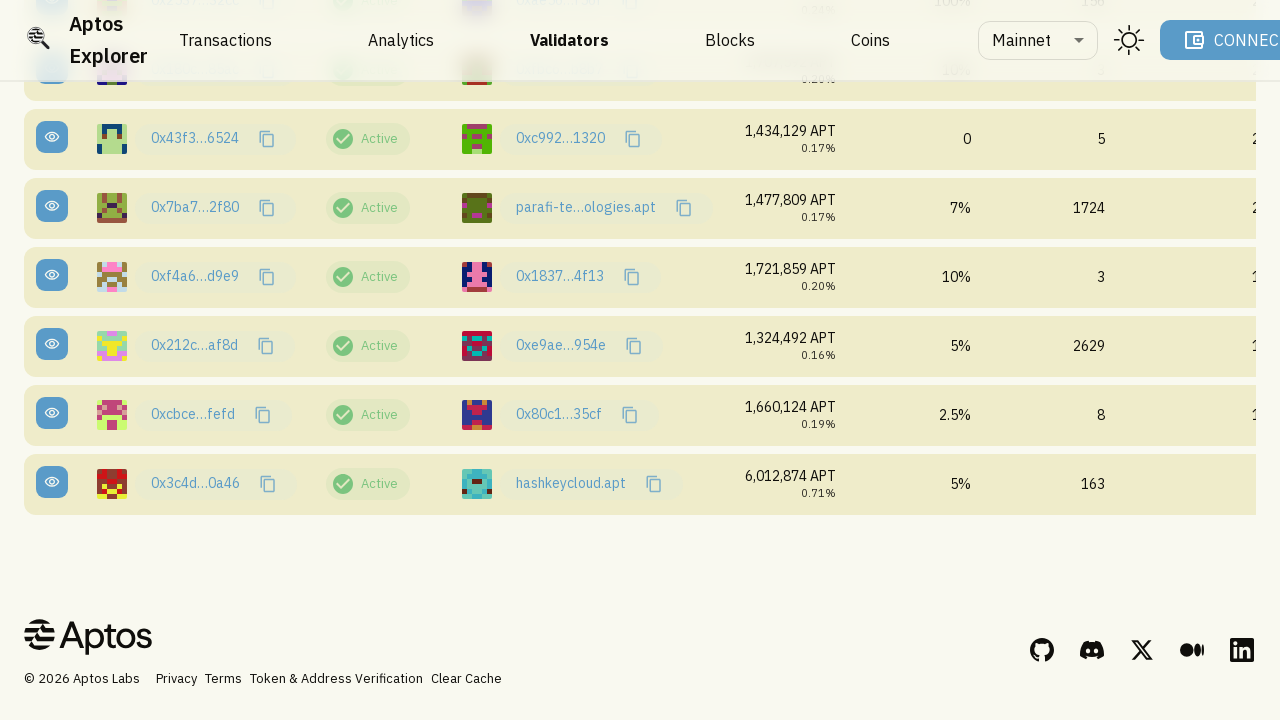

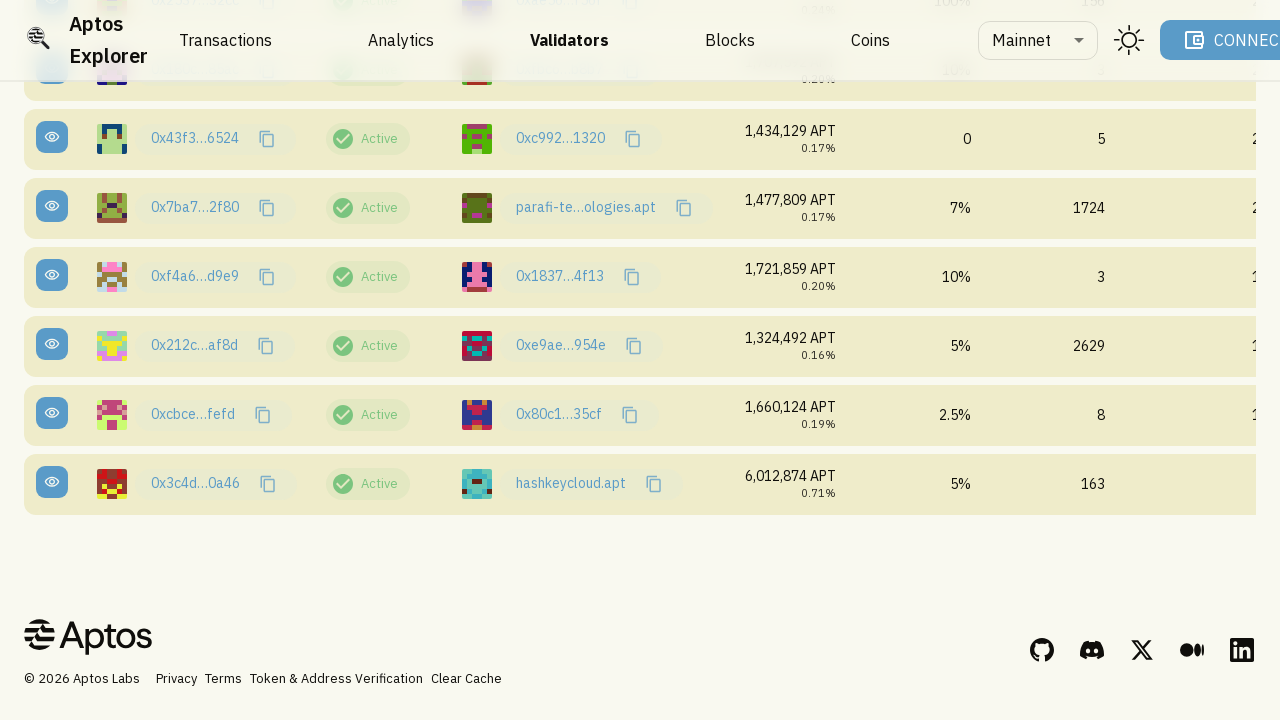